Tests radio button functionality in the Contact Us section by selecting the 'yes' option, then changing selection to 'no'

Starting URL: https://cbarnc.github.io/Group3-repo-projects/

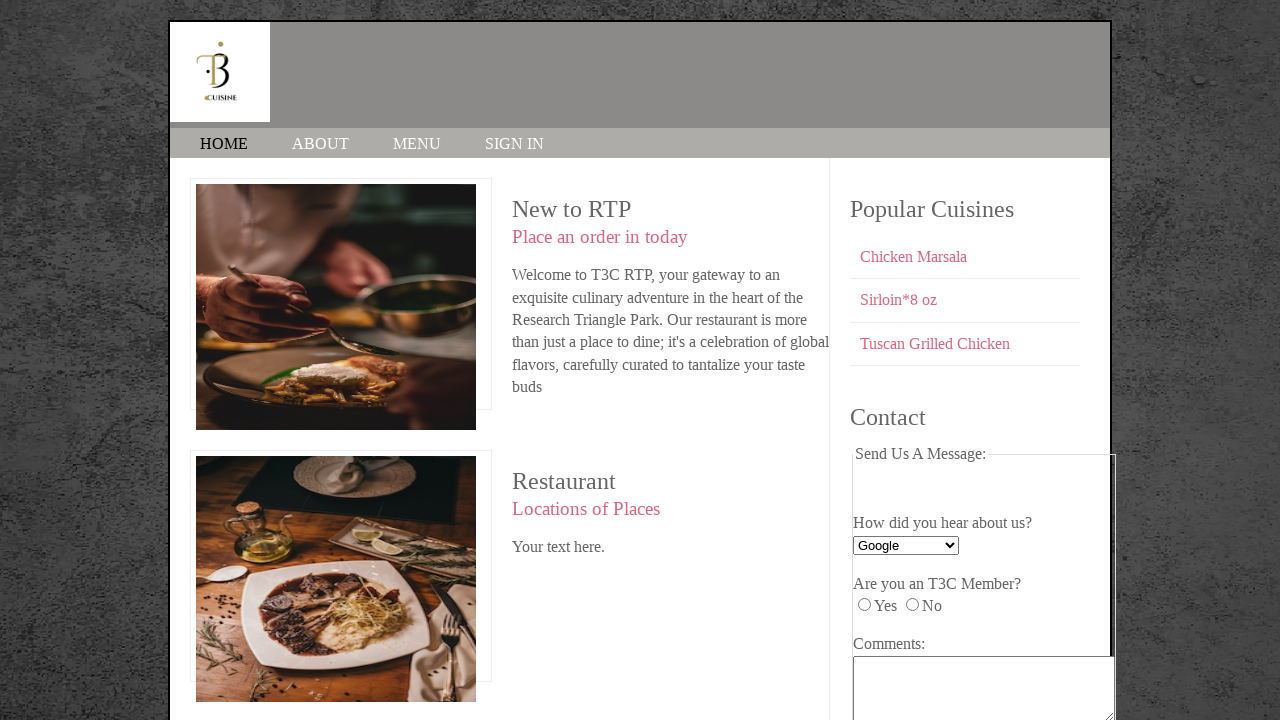

Navigated to Contact Us page
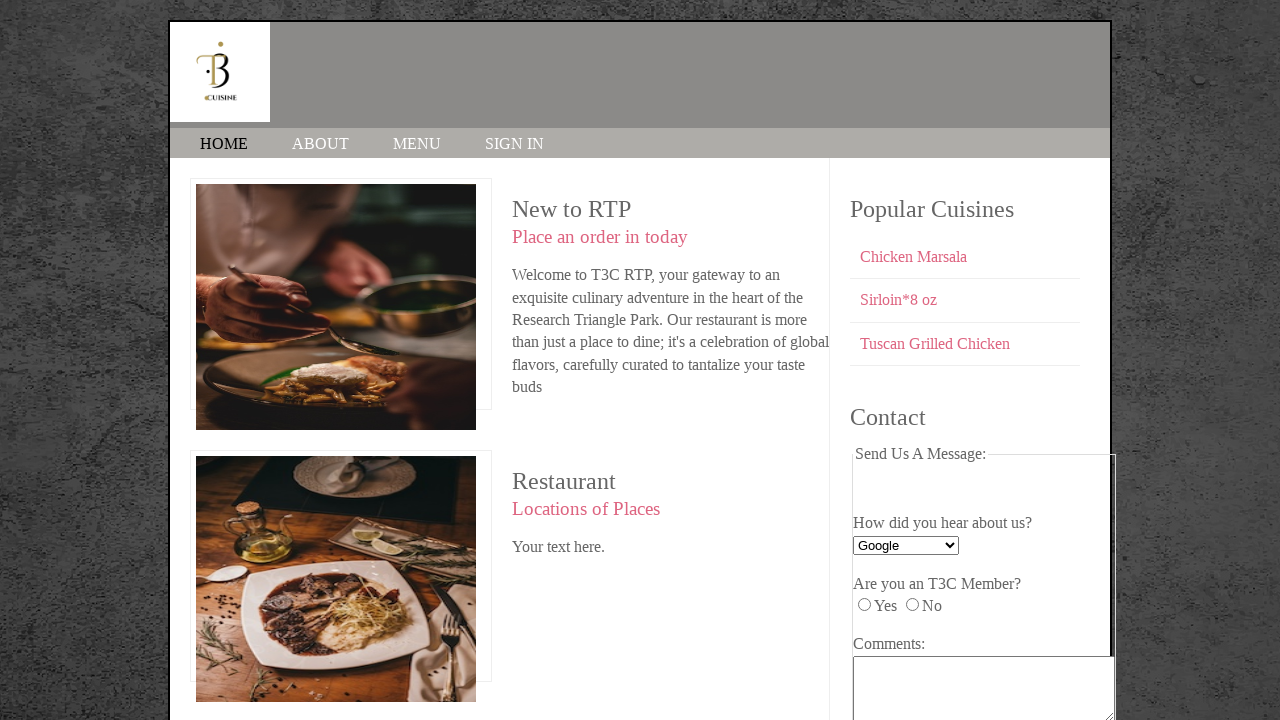

Selected 'yes' radio button option at (864, 605) on #yes
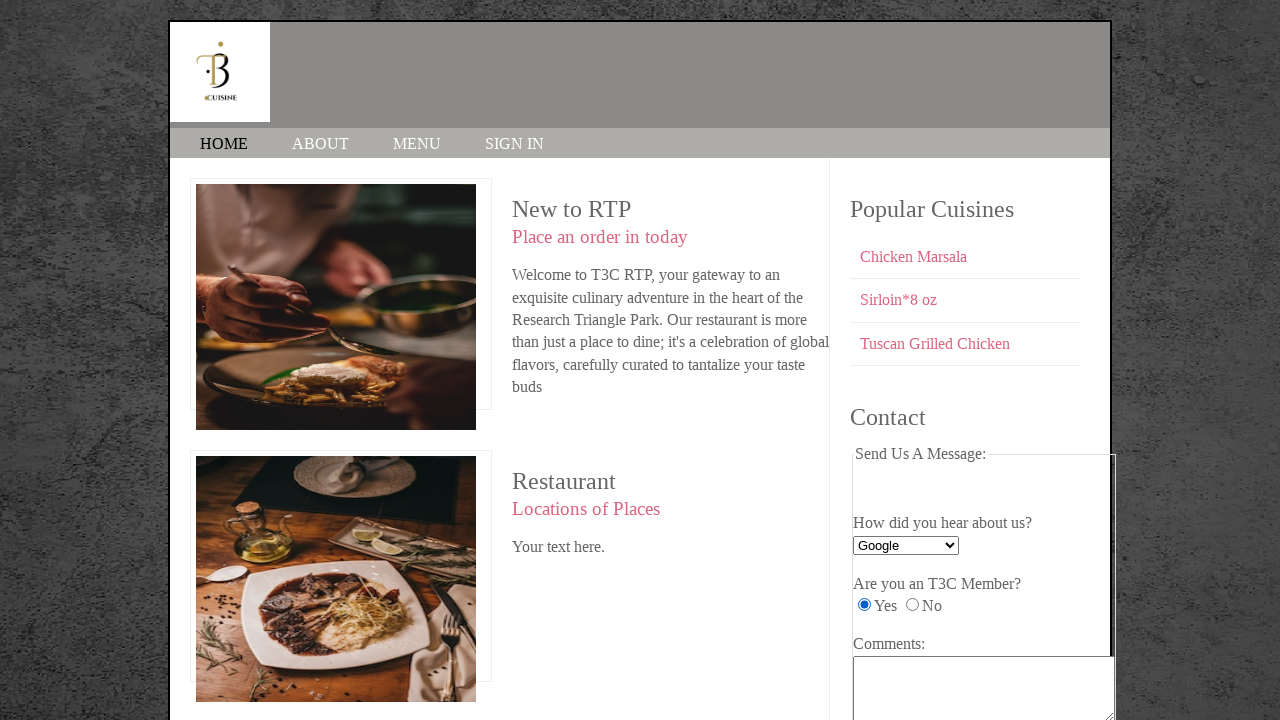

Waited 2 seconds for visual confirmation of 'yes' selection
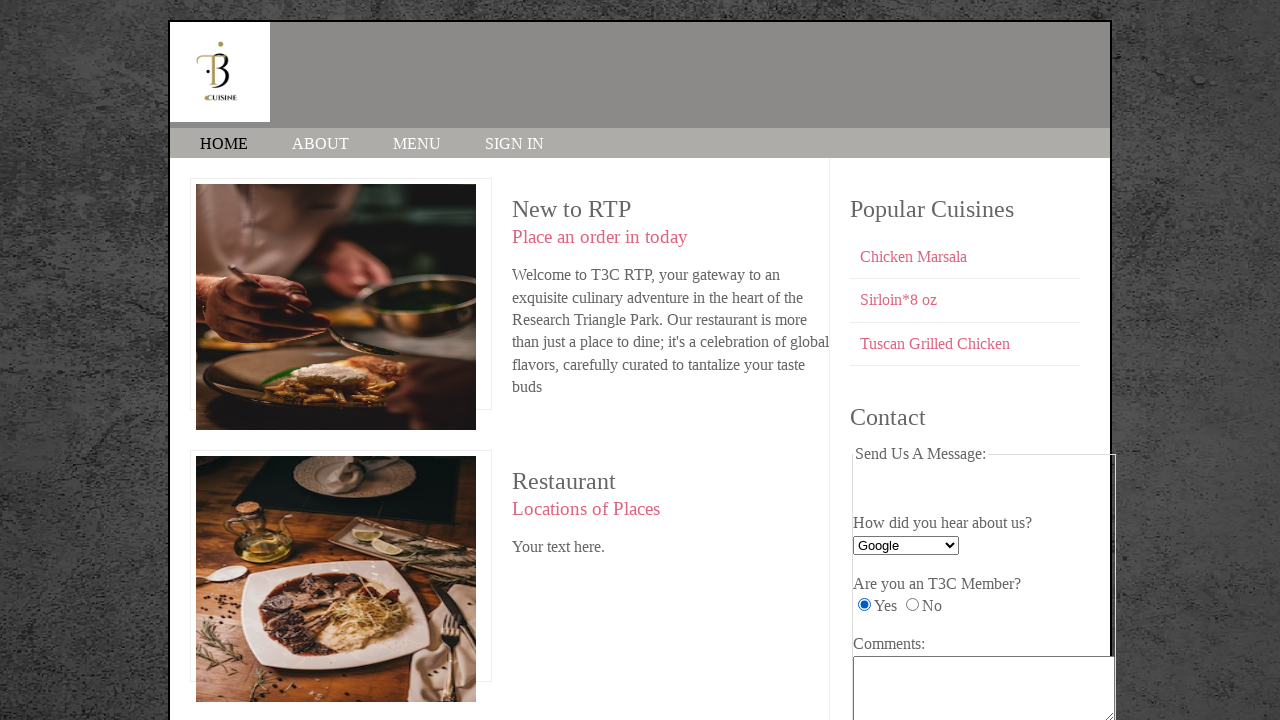

Changed radio button selection from 'yes' to 'no' at (912, 605) on #no
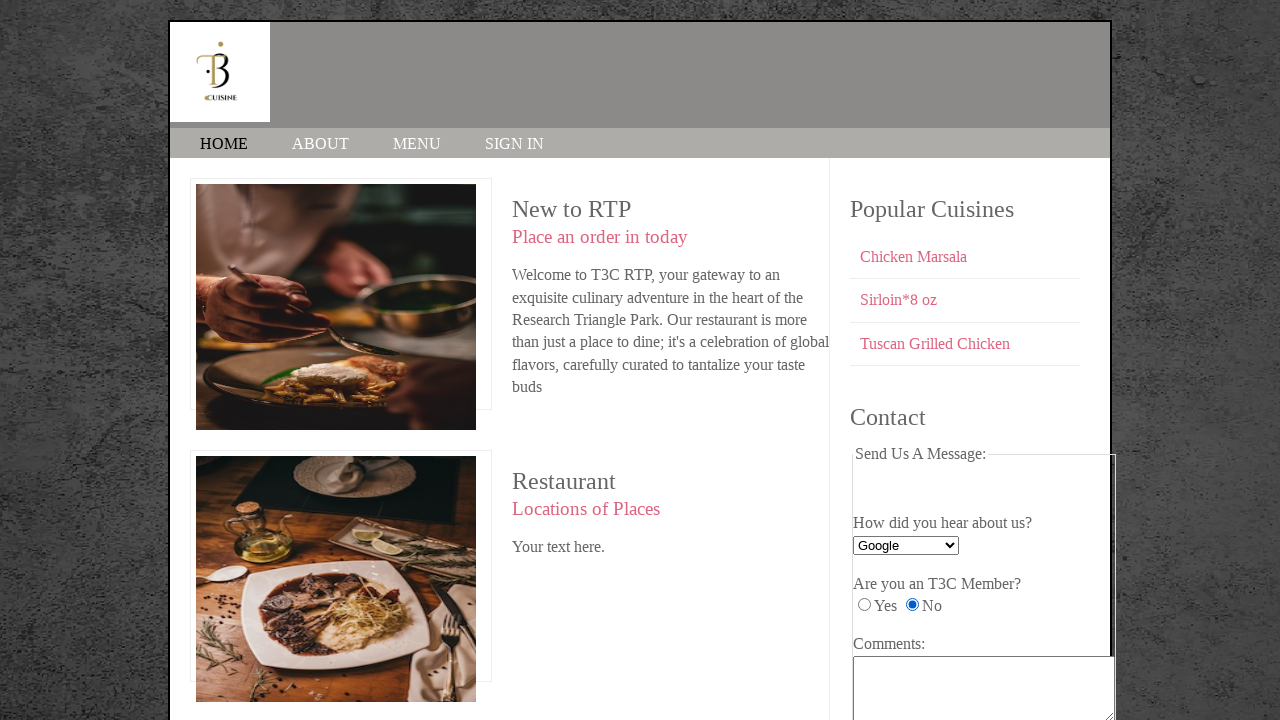

Waited 2 seconds for visual confirmation of 'no' selection
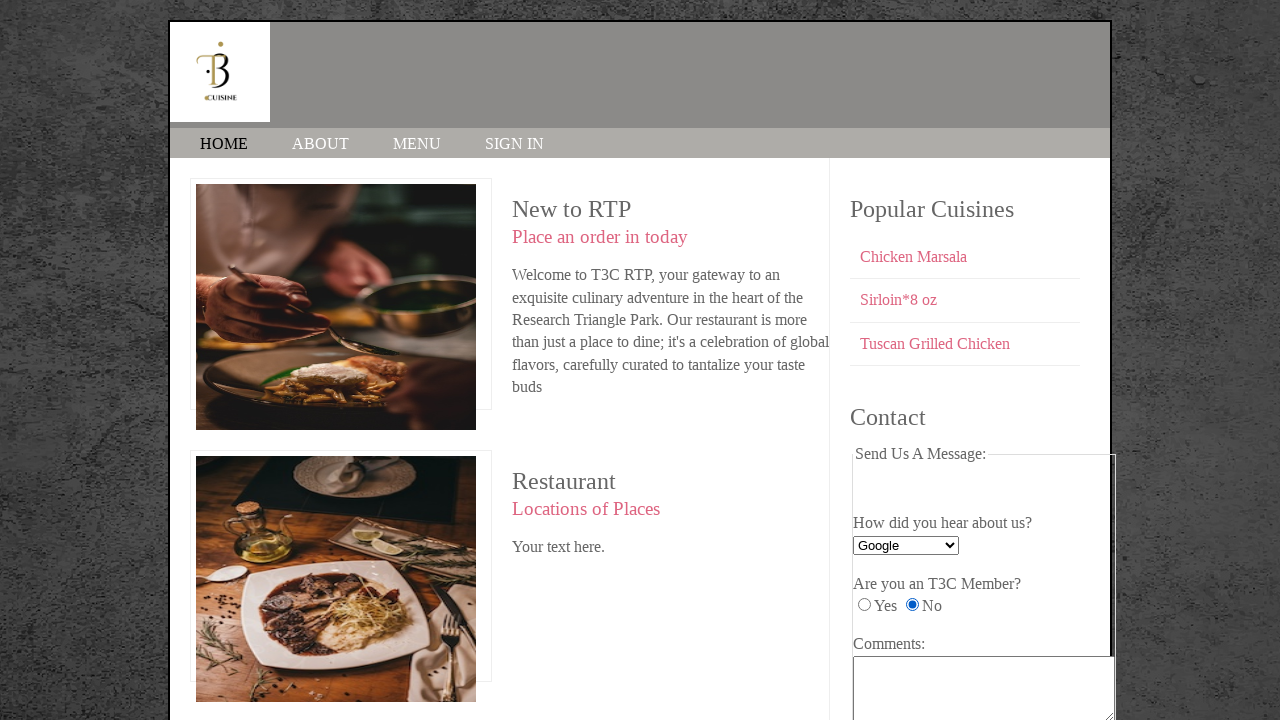

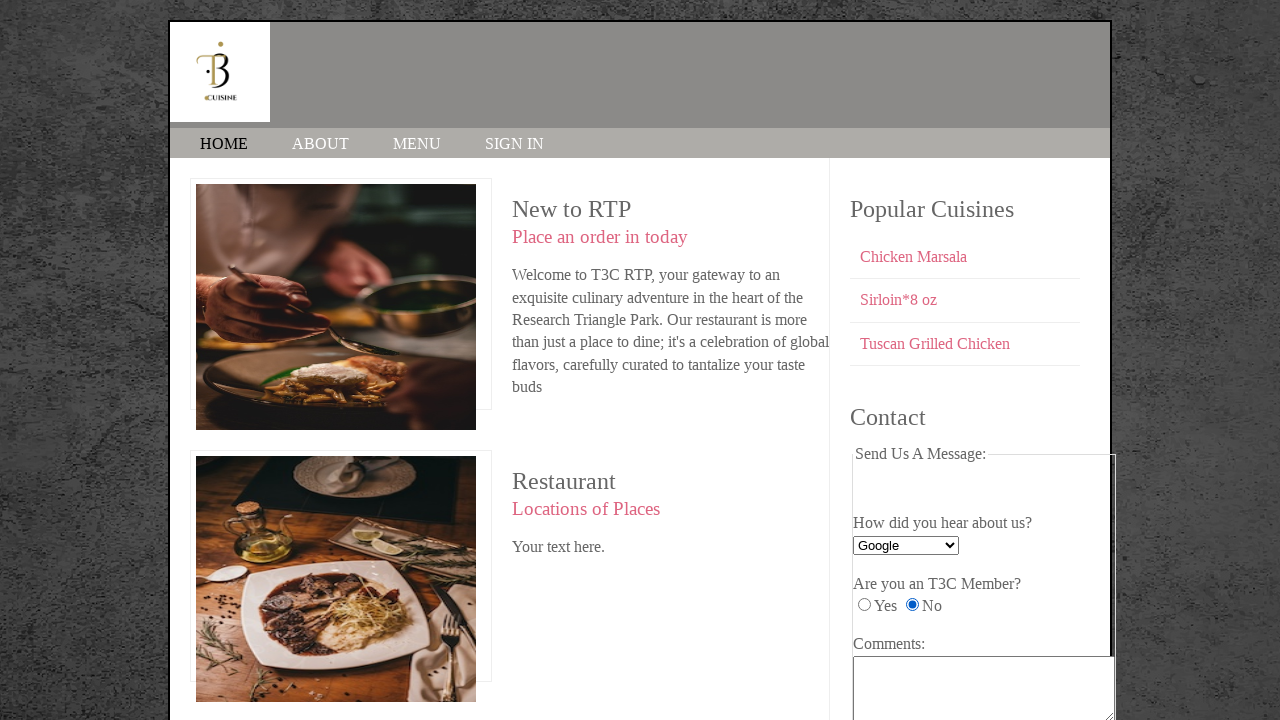